Tests drawing functionality on a signature pad by creating a zigzag pattern using mouse movements

Starting URL: http://szimek.github.io/signature_pad/

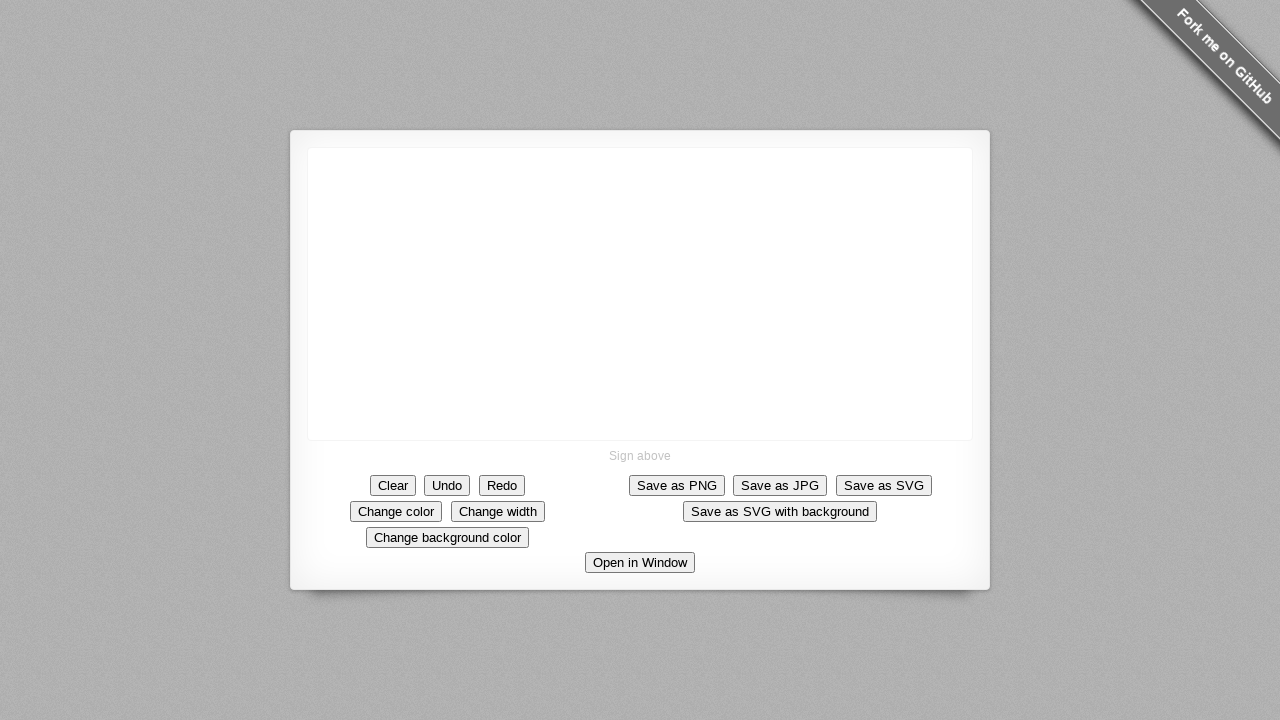

Located canvas element for drawing
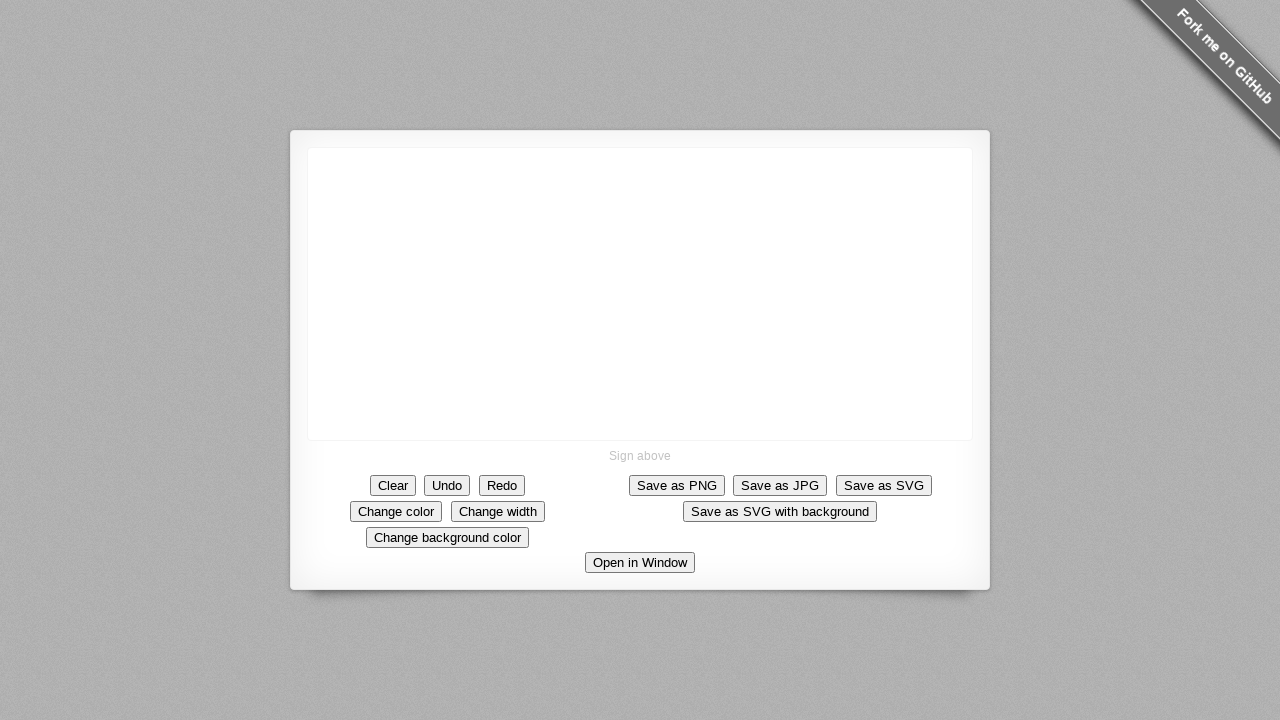

Retrieved canvas bounding box dimensions
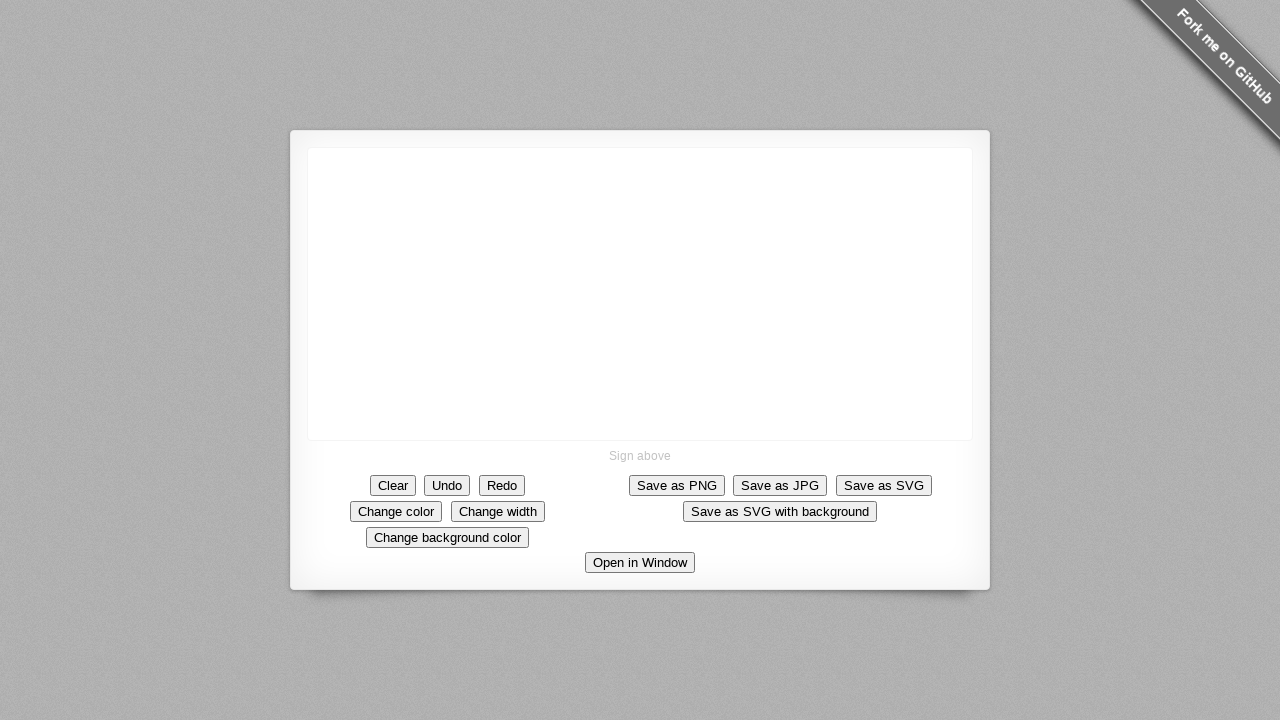

Moved mouse to center of canvas at (640, 294)
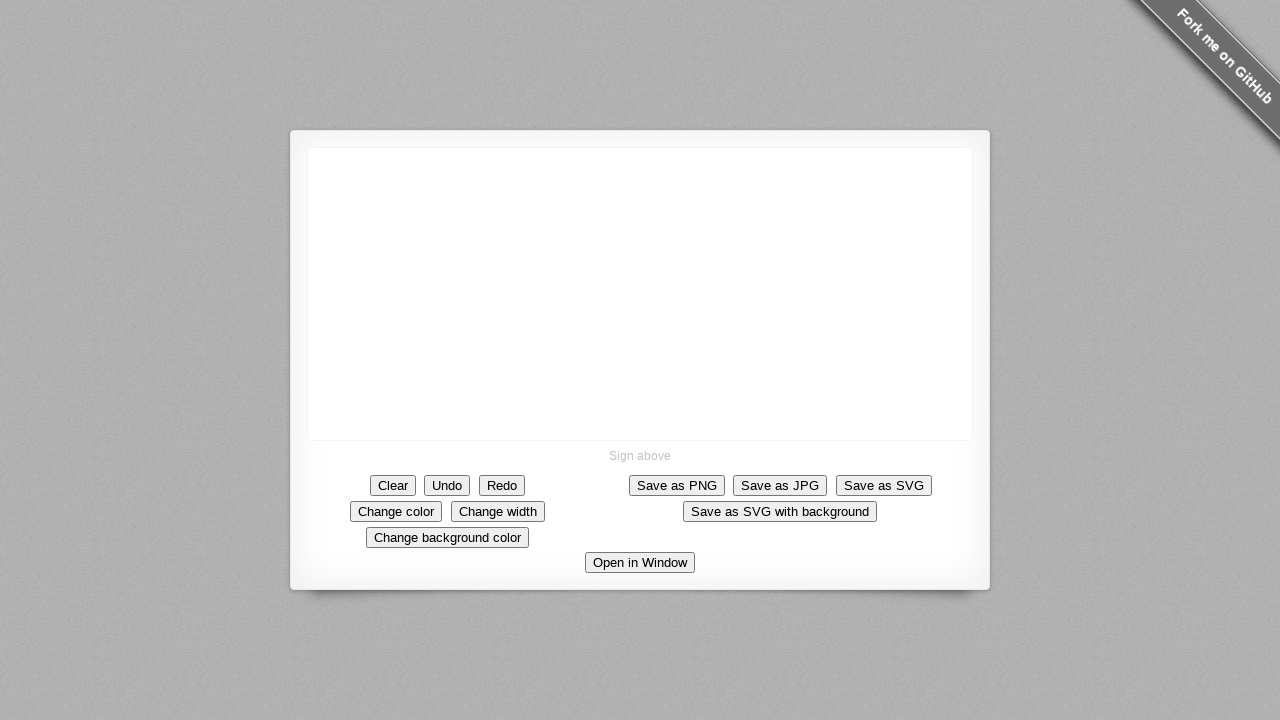

Pressed mouse button down to start drawing at (640, 294)
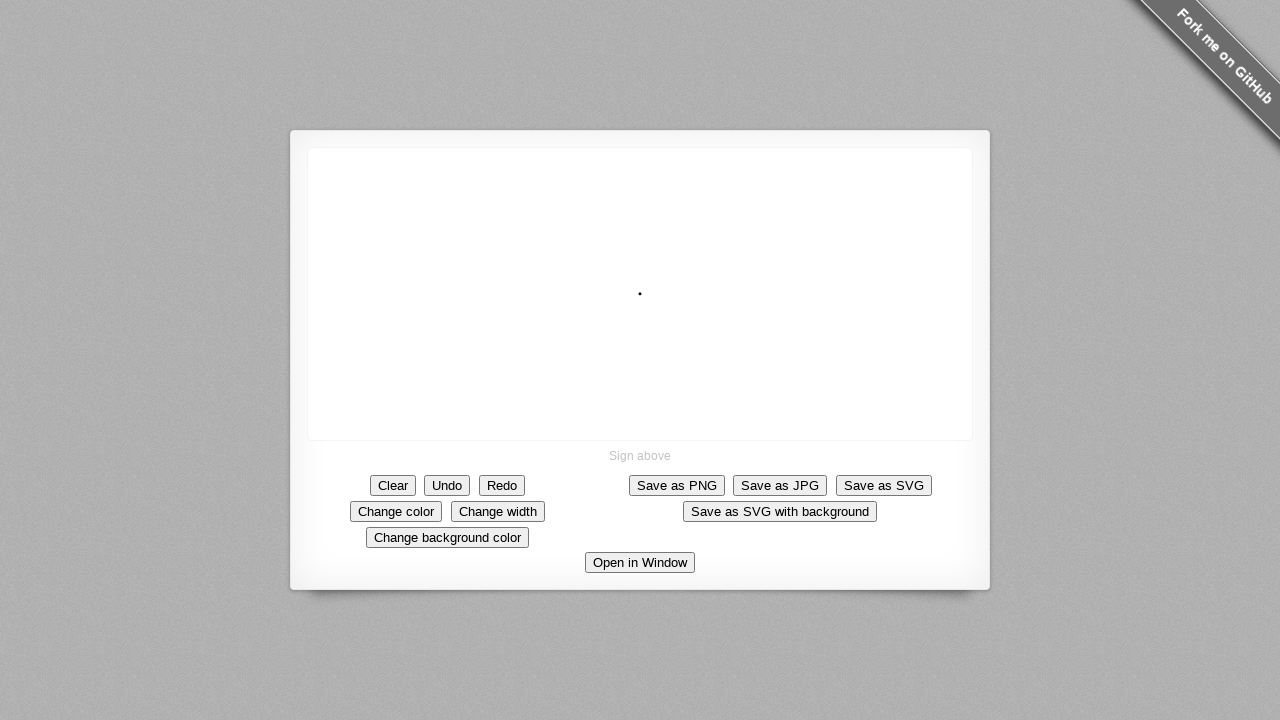

Drew first diagonal line upward at (690, 244)
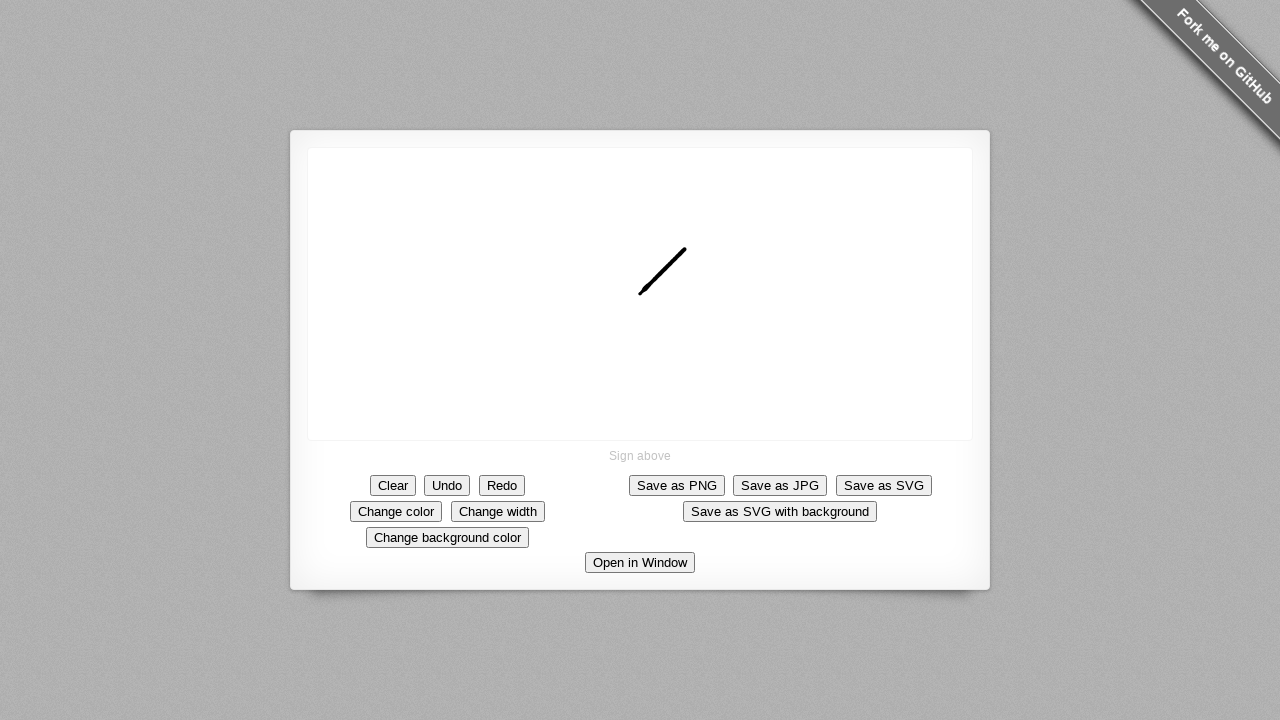

Drew second diagonal line downward at (740, 294)
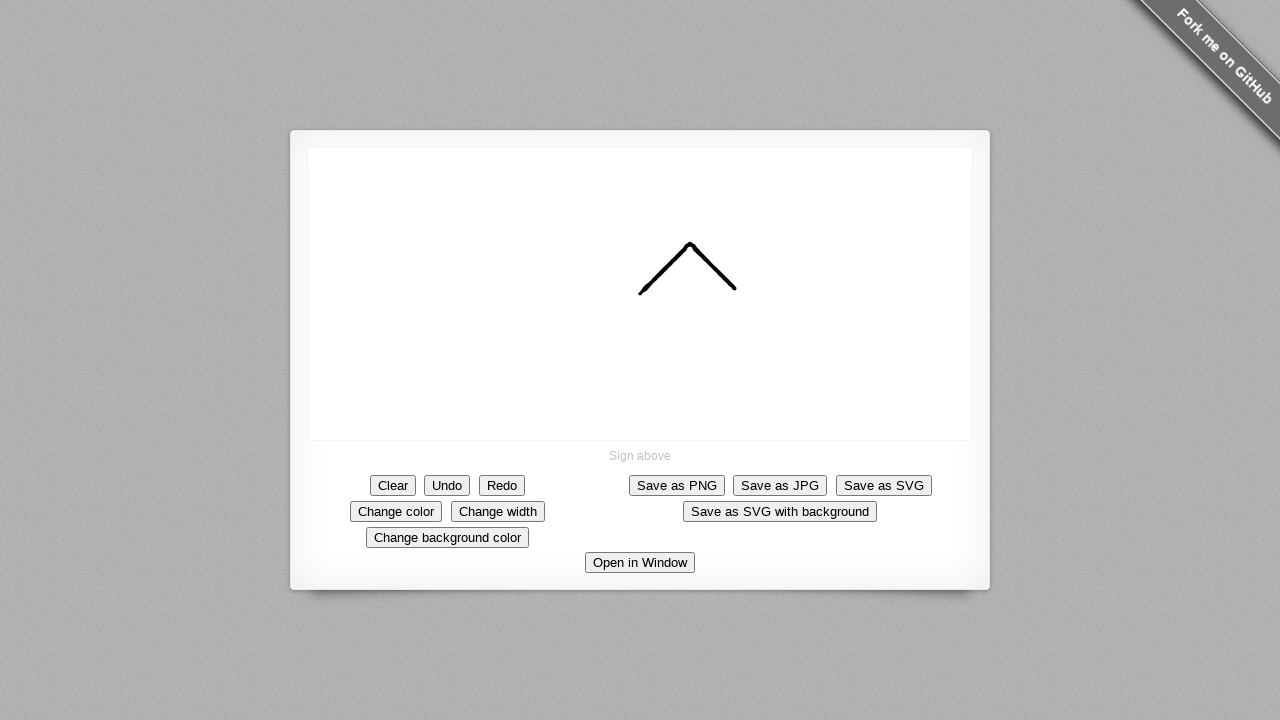

Drew third diagonal line upward at (790, 244)
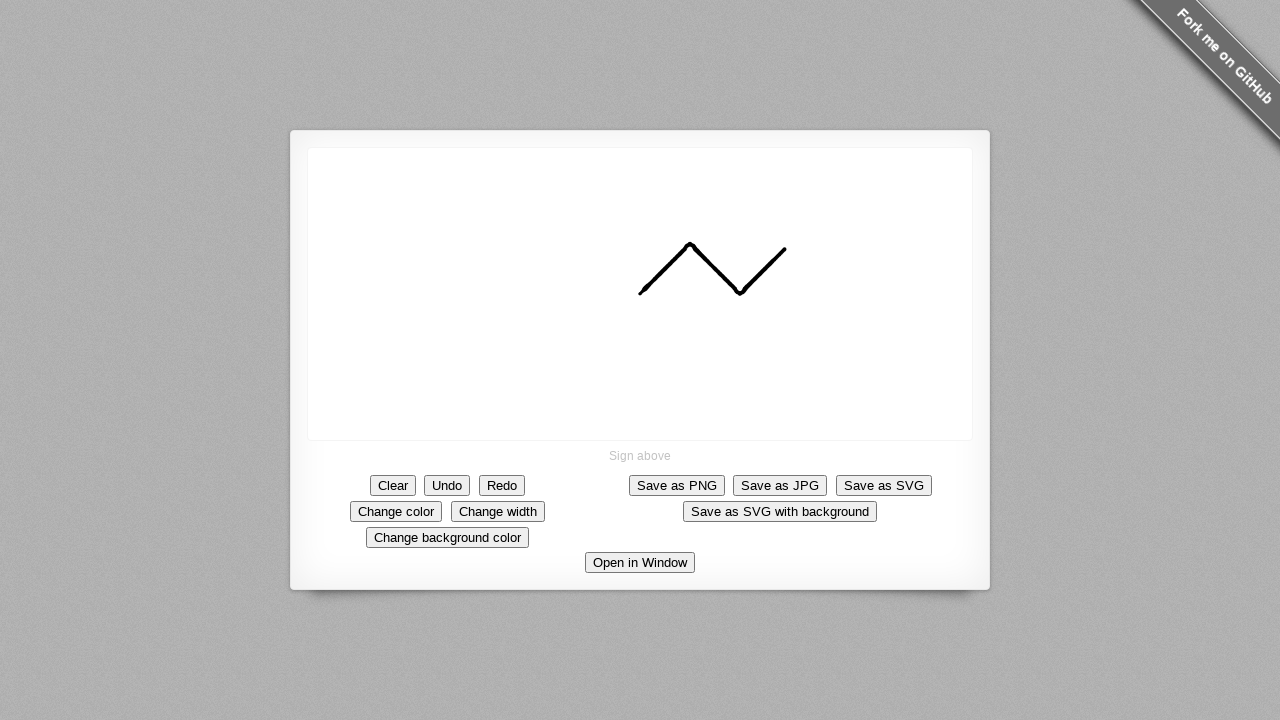

Drew fourth diagonal line downward at (840, 294)
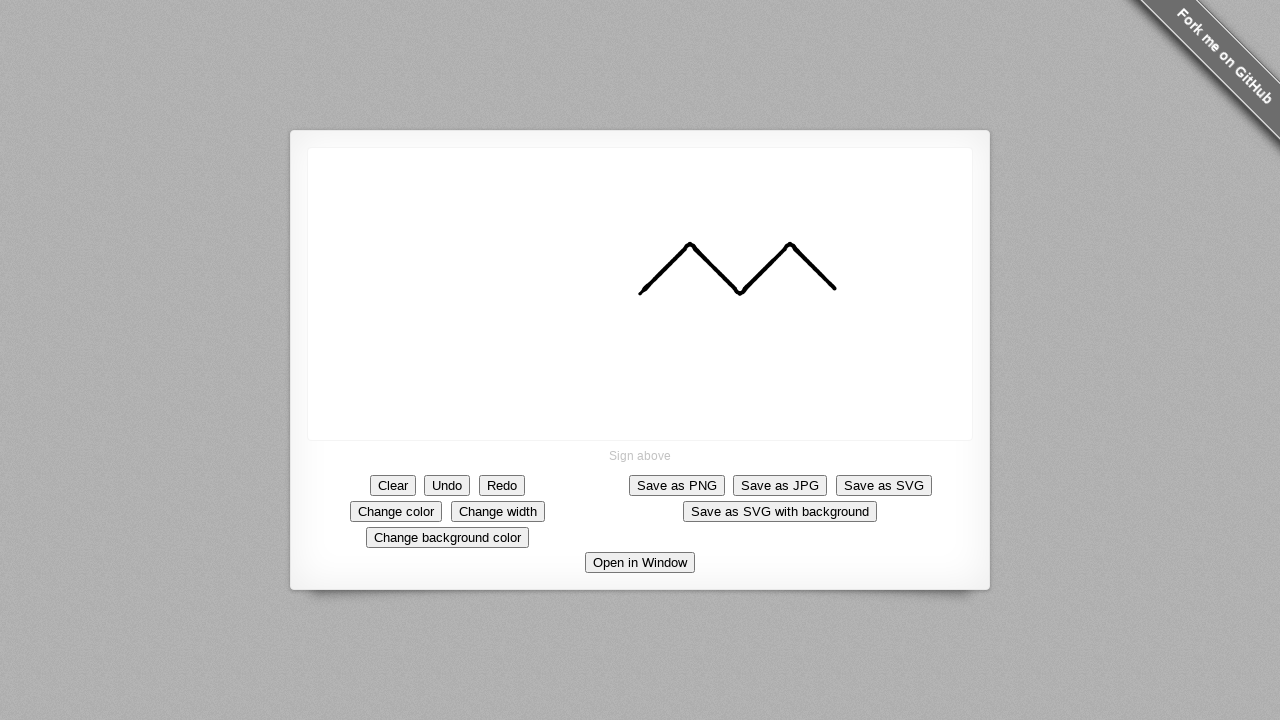

Released mouse button to complete zigzag pattern at (840, 294)
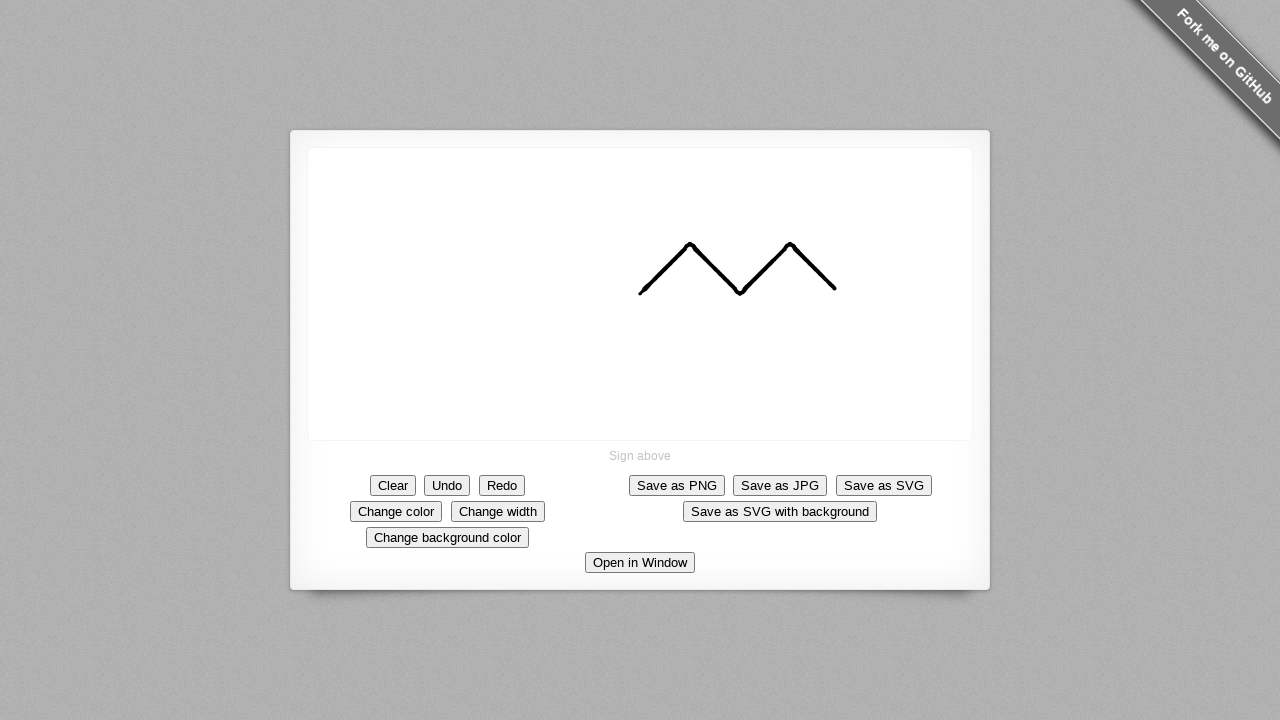

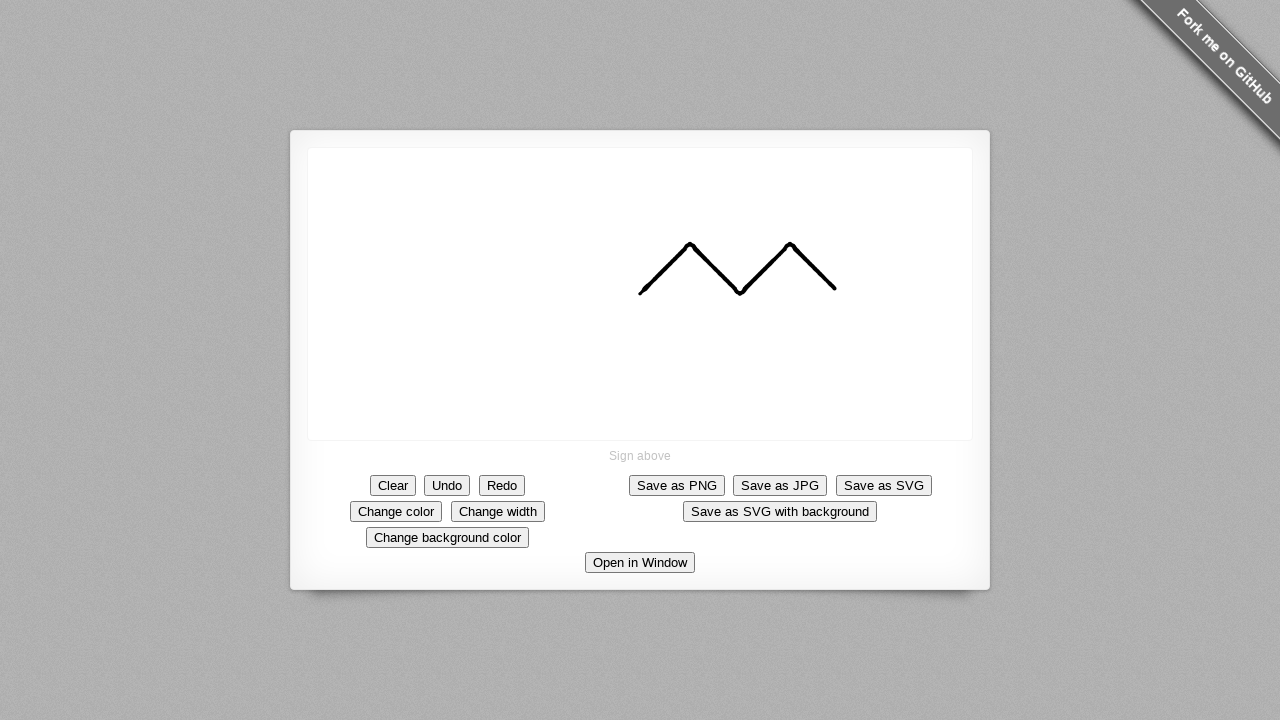